Tests dropdown menu interaction by clicking a dropdown button and then selecting the Facebook option from the revealed menu

Starting URL: https://omayo.blogspot.com/

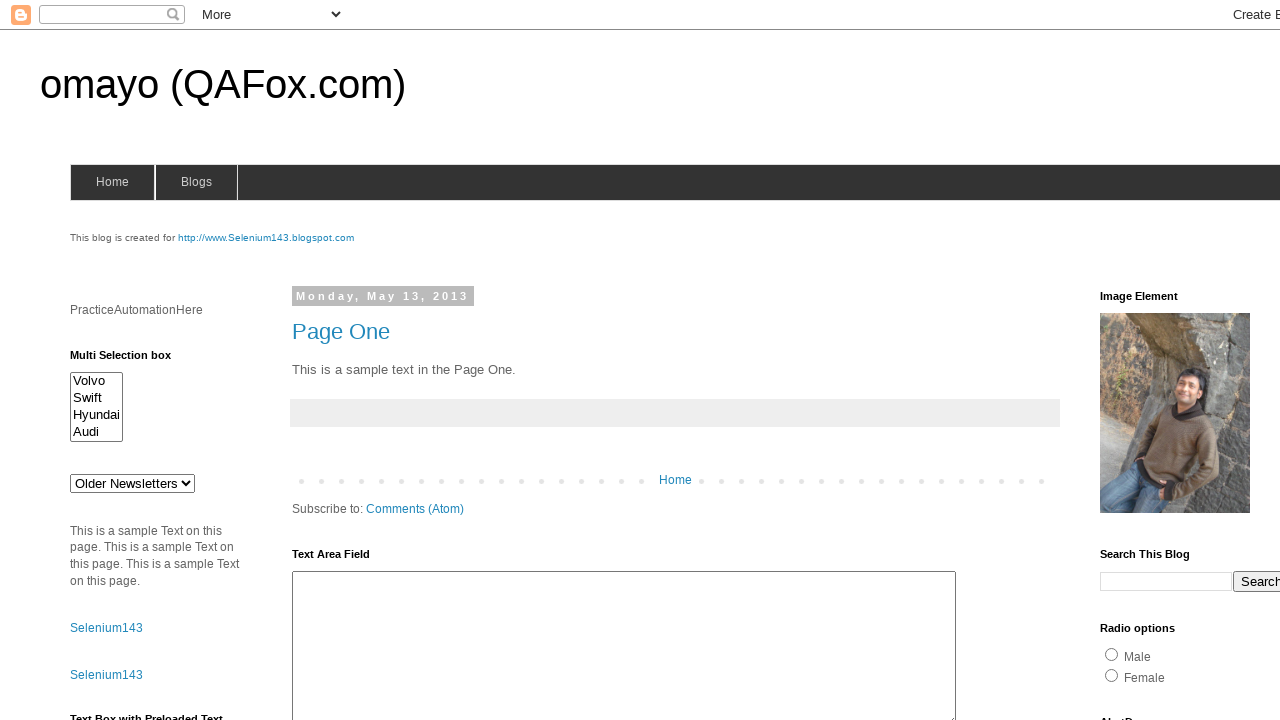

Clicked dropdown button to reveal menu options at (1227, 360) on button:text('Dropdown')
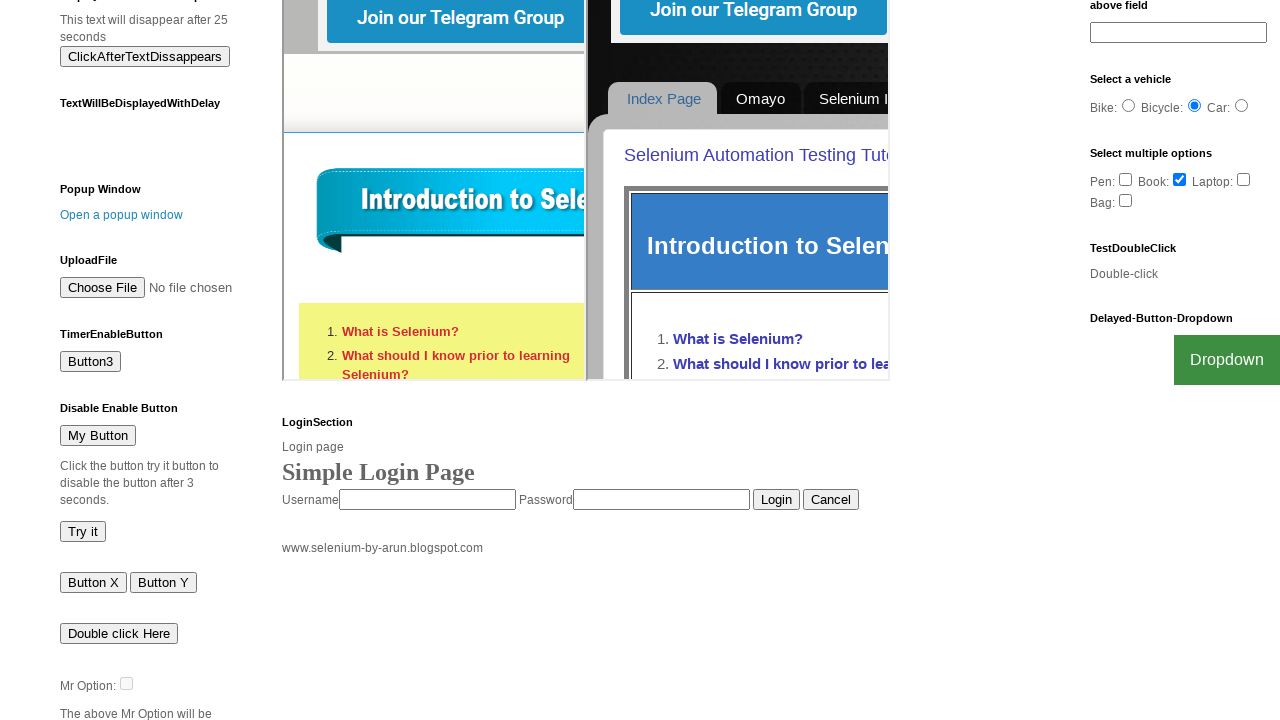

Clicked Facebook link from dropdown menu at (1200, 700) on a:text('Facebook')
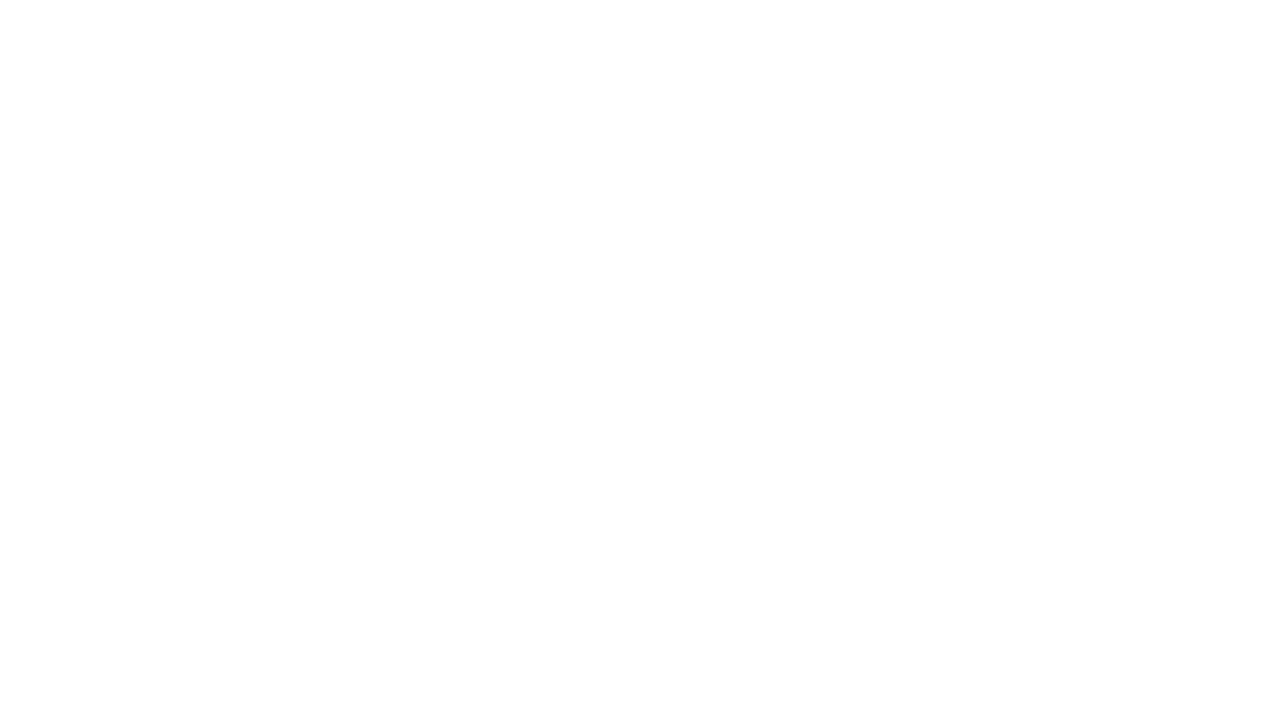

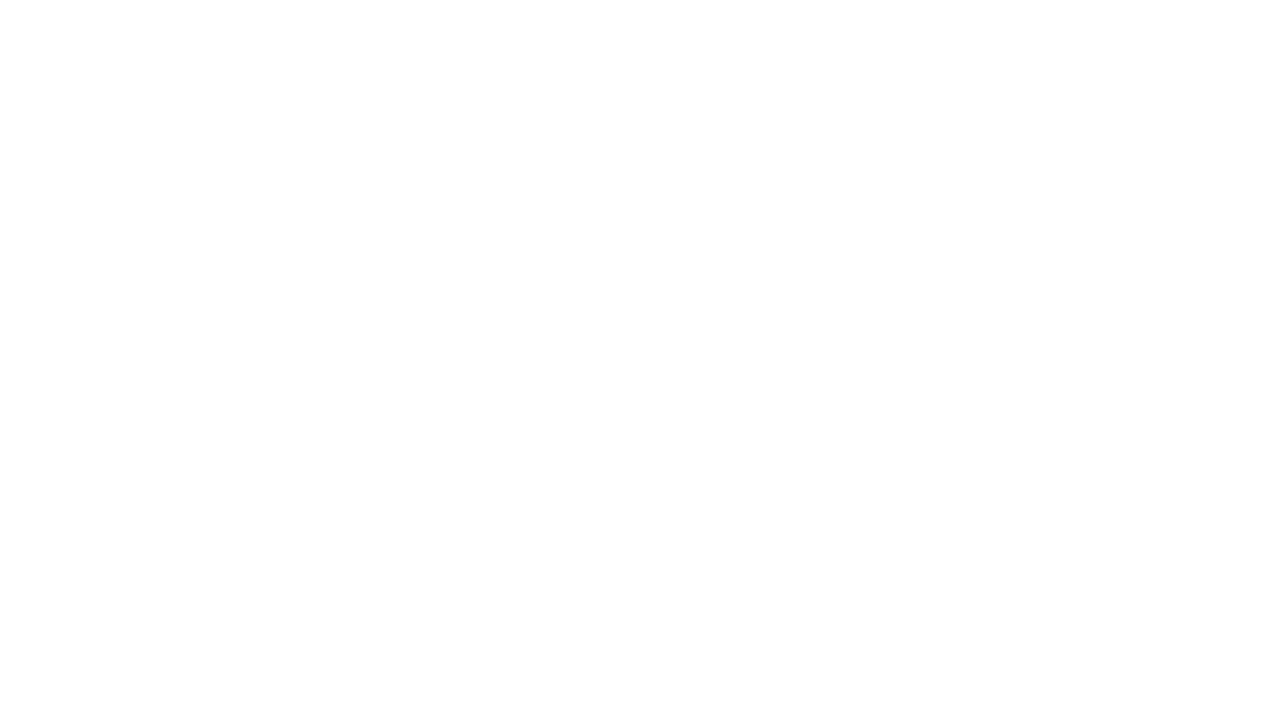